Tests the Open Trivia Database by navigating to the homepage and clicking on the "Add New Questions" button to verify that an error message appears for non-logged-in users

Starting URL: https://opentdb.com/

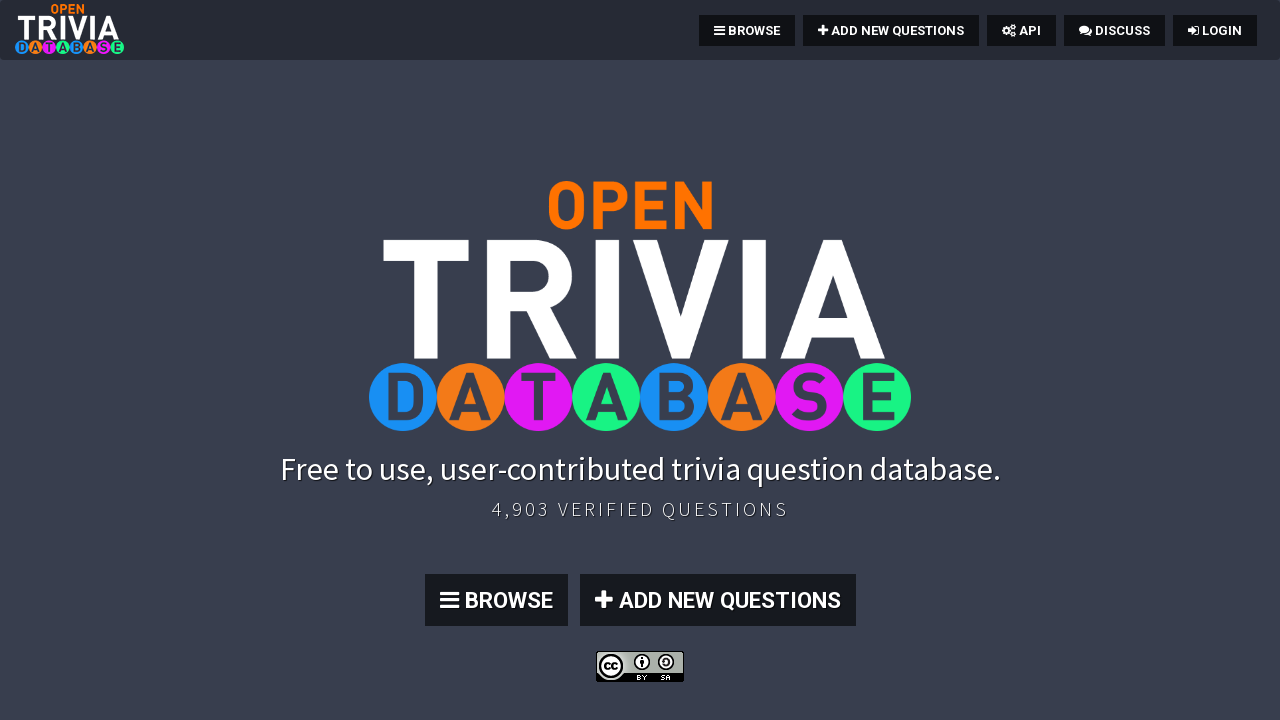

Navigated to Open Trivia Database homepage
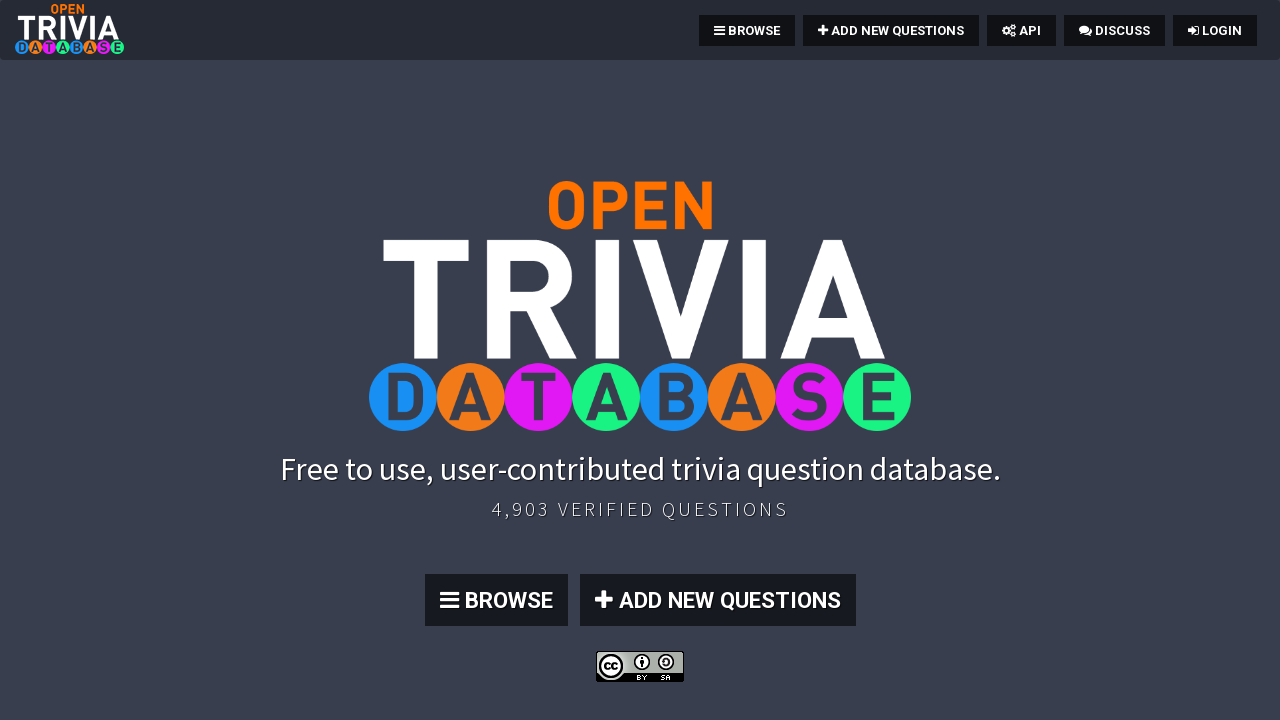

Clicked the 'Add New Questions' button at (891, 30) on xpath=//a[contains(text(), 'Add New Questions') or contains(@href, 'add')]
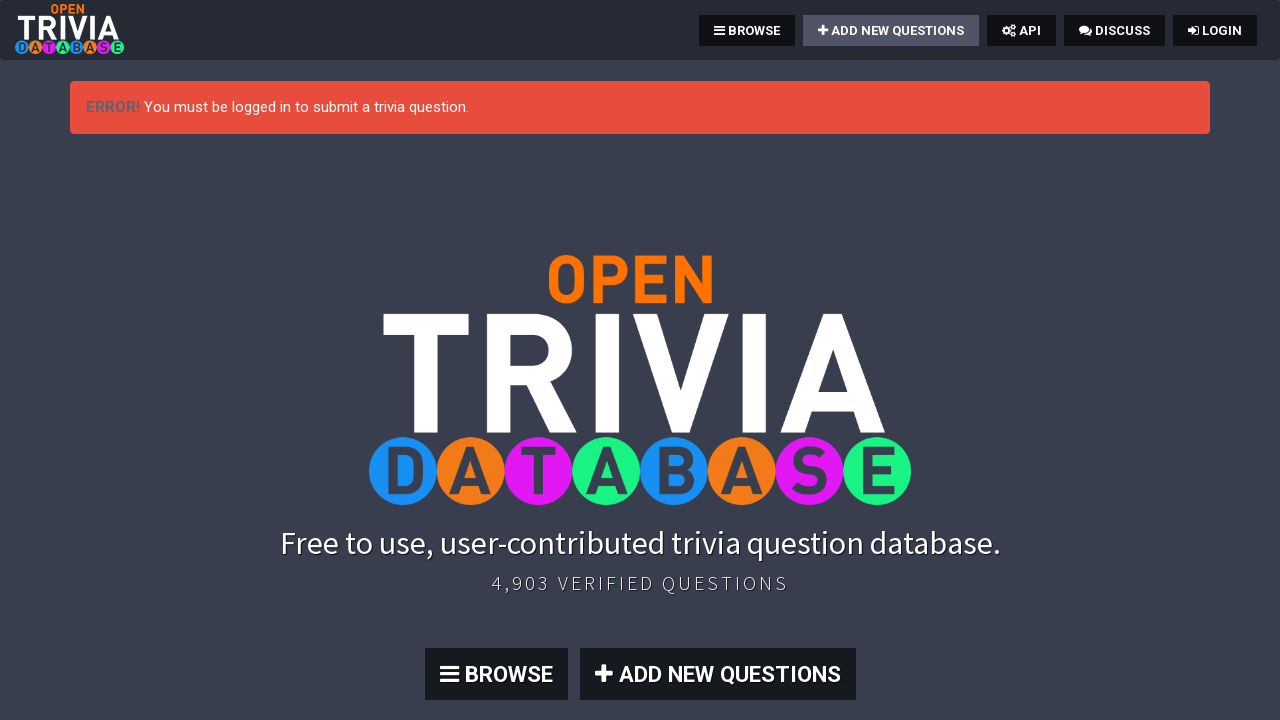

Error message appeared for non-logged-in user
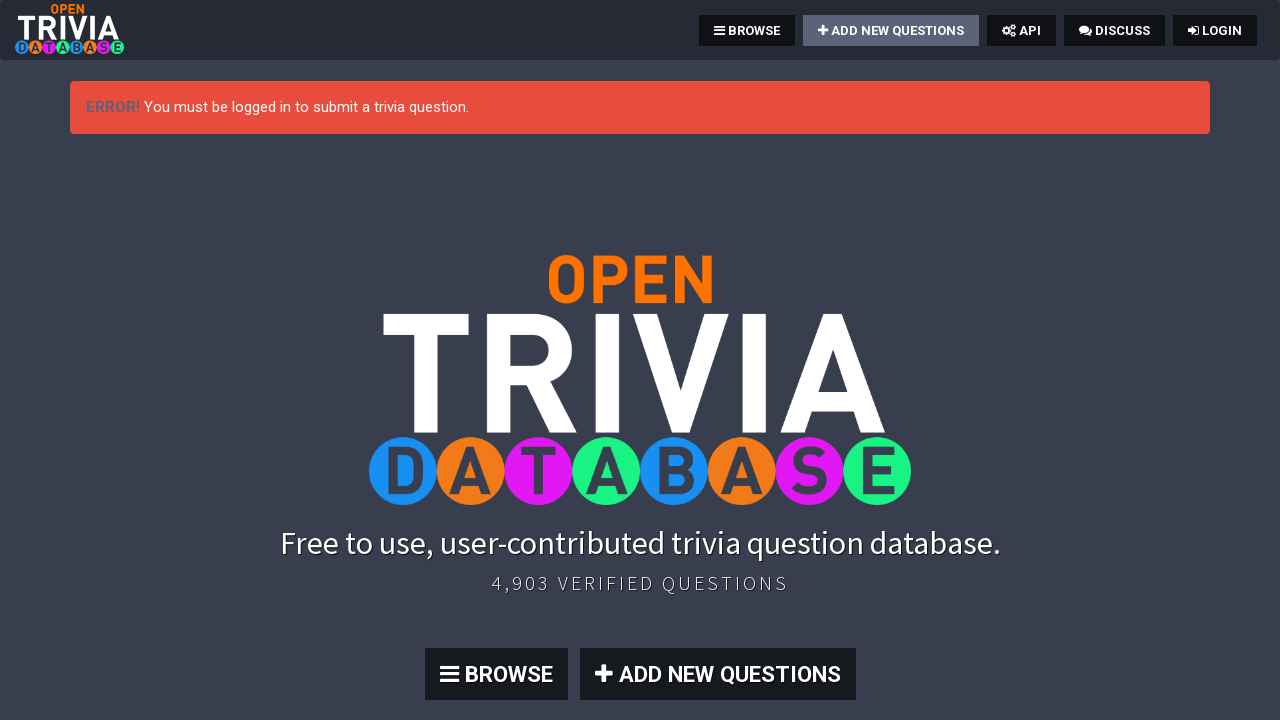

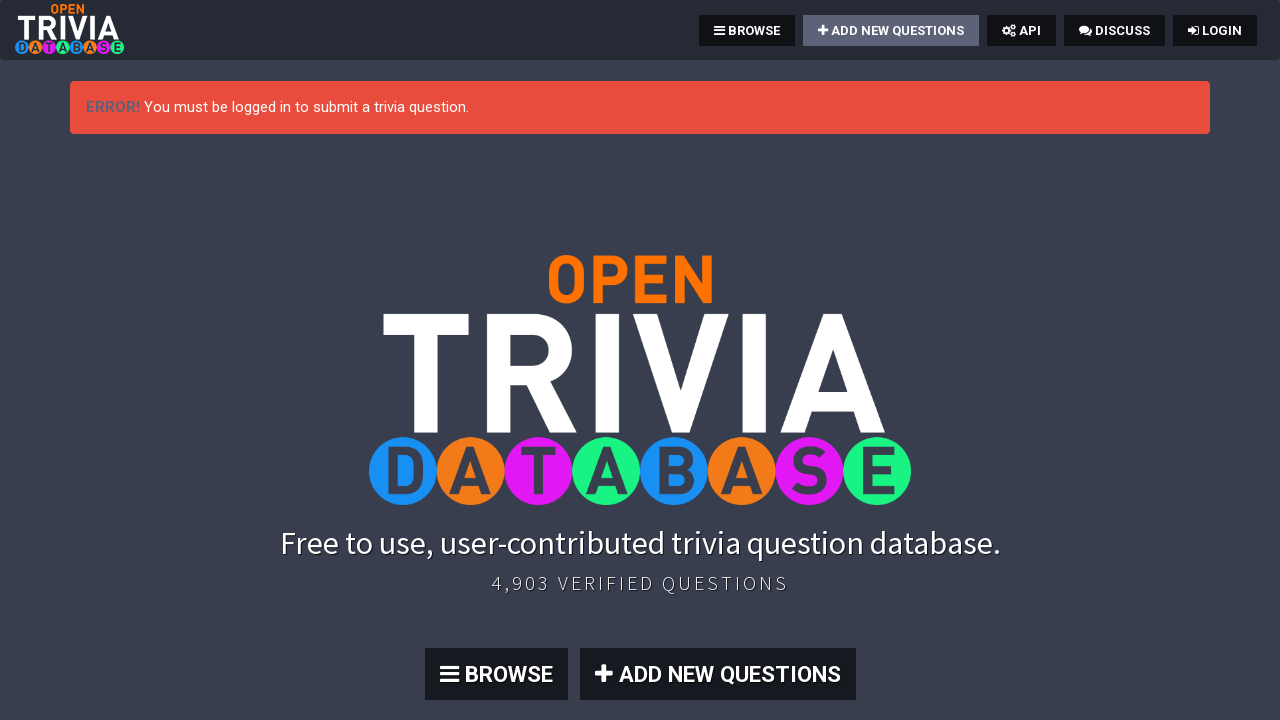